Tests simple click mouse interaction by clicking a dynamic button and verifying the confirmation message appears

Starting URL: https://demoqa.com/buttons

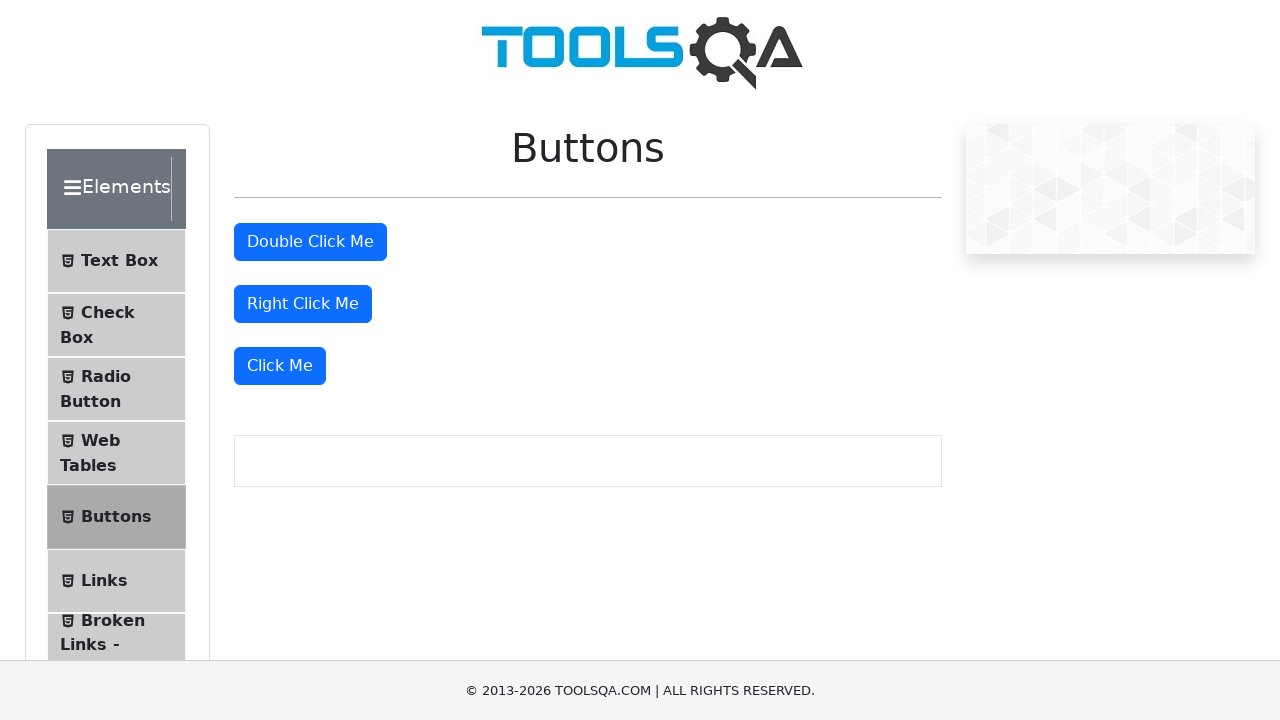

Clicked the dynamic 'Click Me' button at (280, 366) on internal:role=button[name="Click Me"i] >> nth=-1
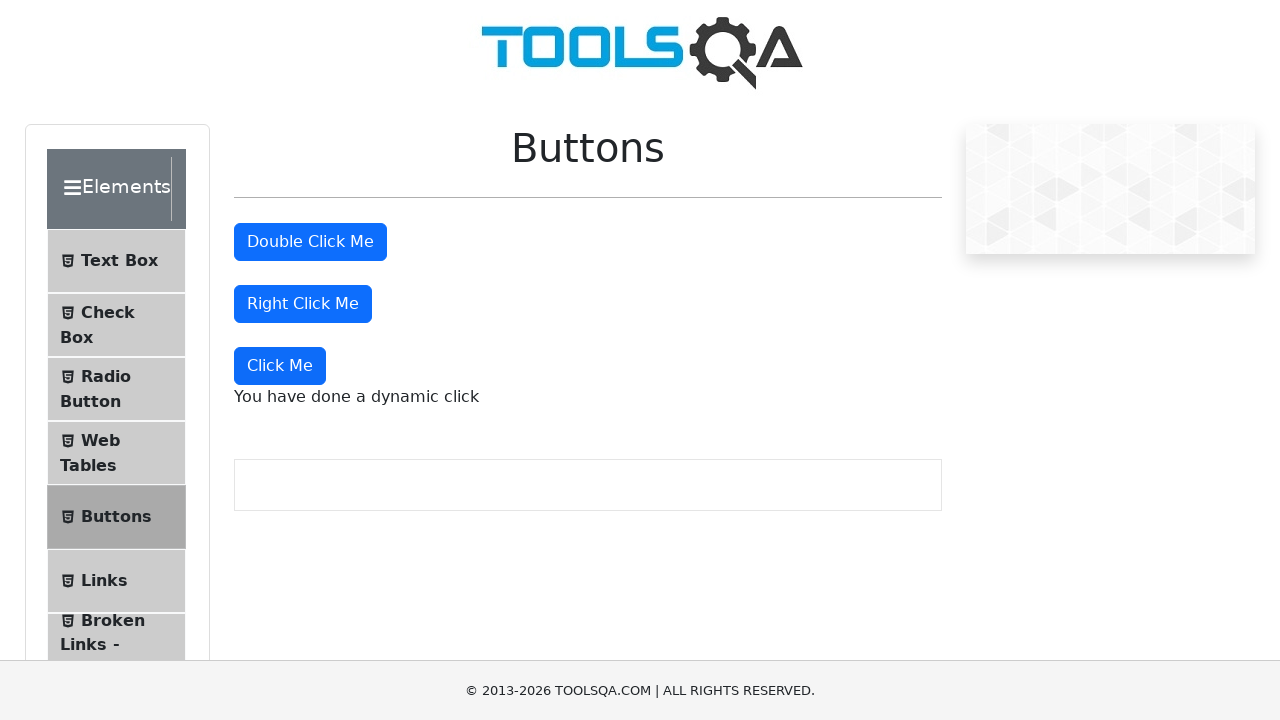

Waited for dynamic click message to become visible
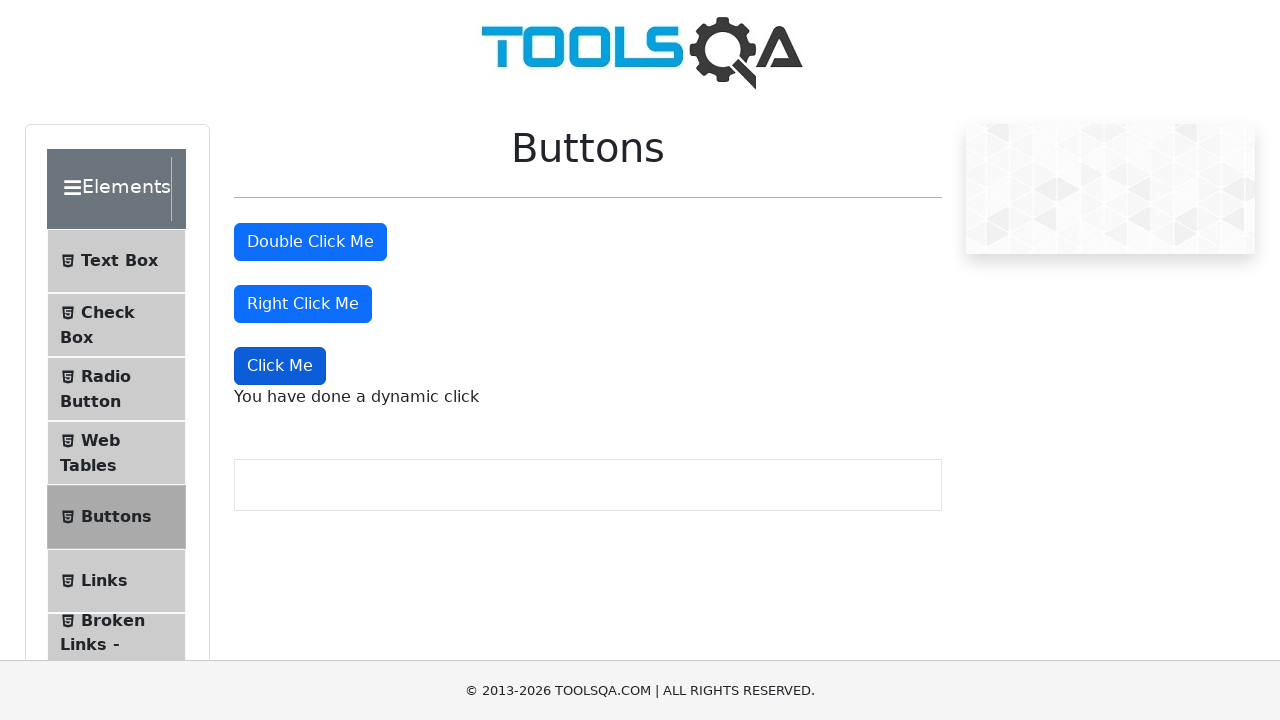

Verified confirmation message contains 'You have done a dynamic click'
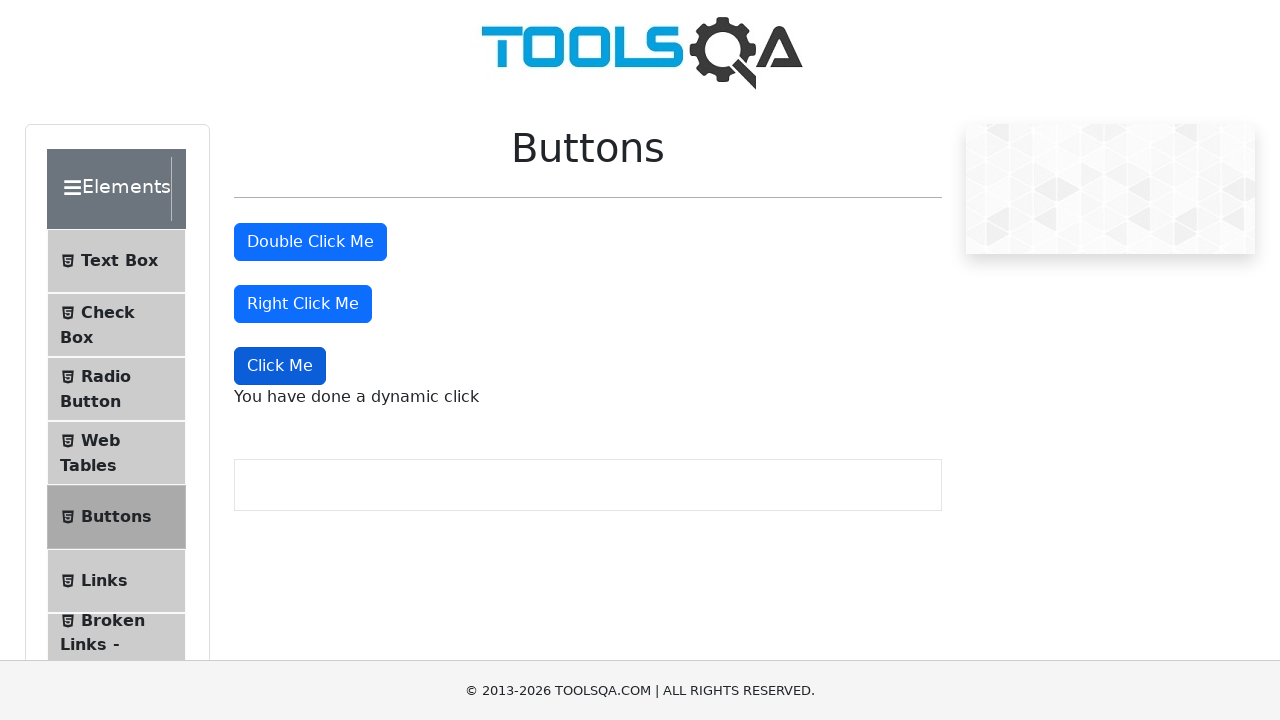

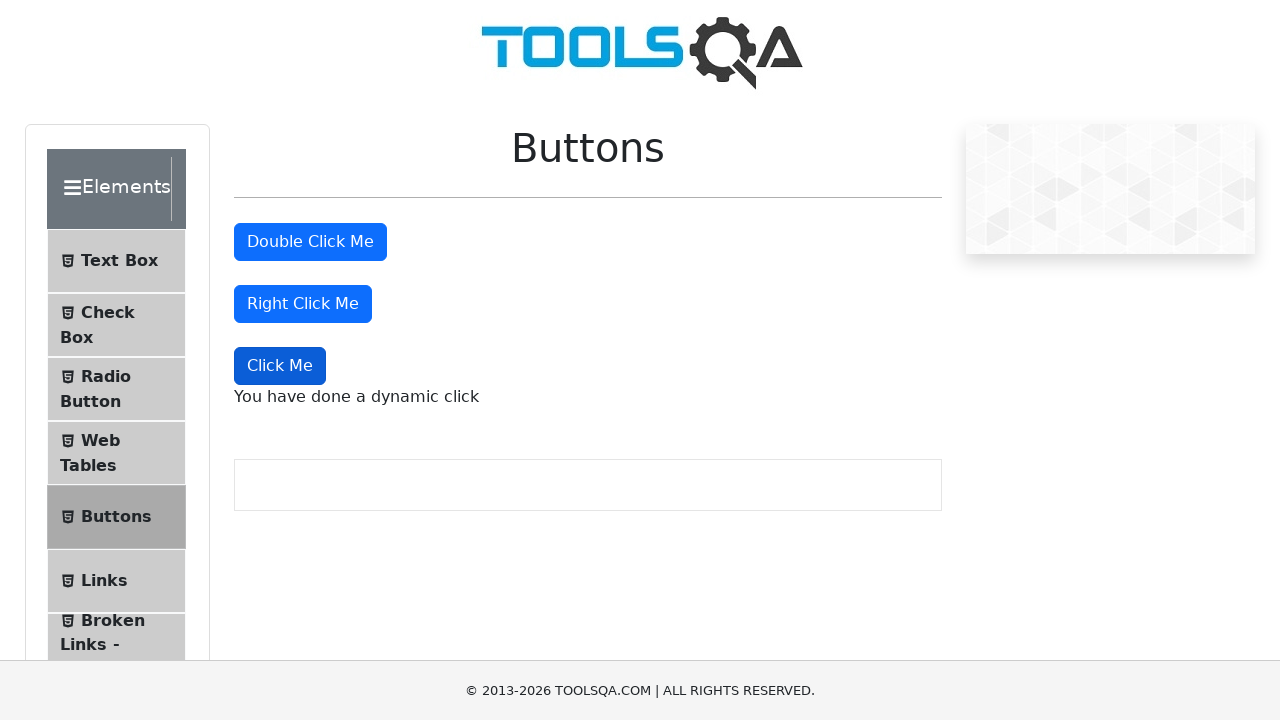